Tests user registration functionality by filling username, password, and confirm password fields, then clicking the register button

Starting URL: https://crio-qkart-frontend-qa.vercel.app/register

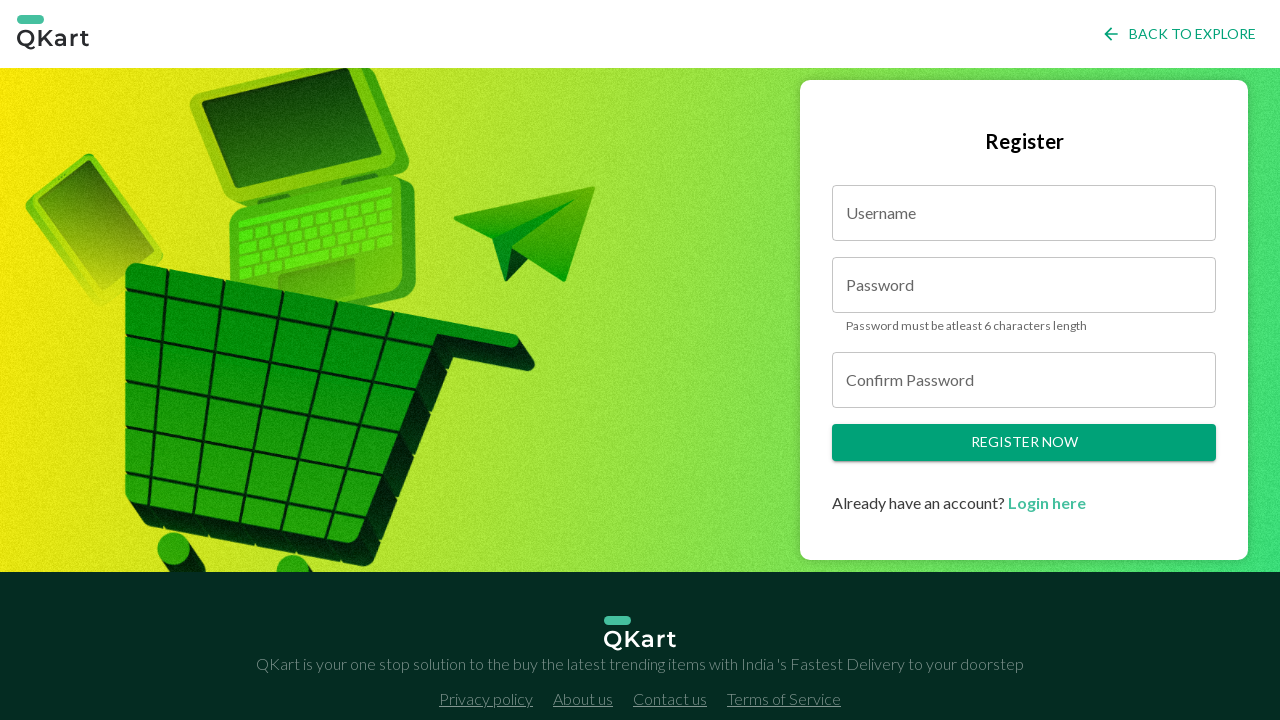

Filled username field with 'testuser_1772101450773' on #username
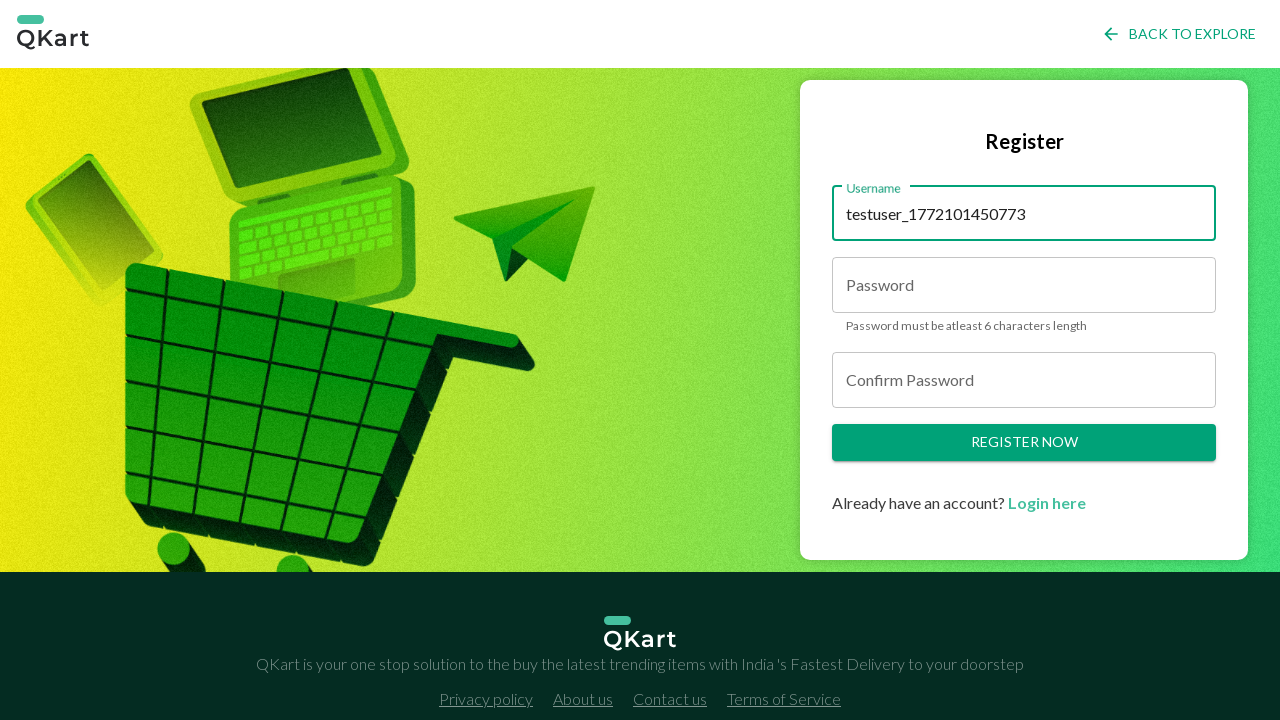

Filled password field with test password on #password
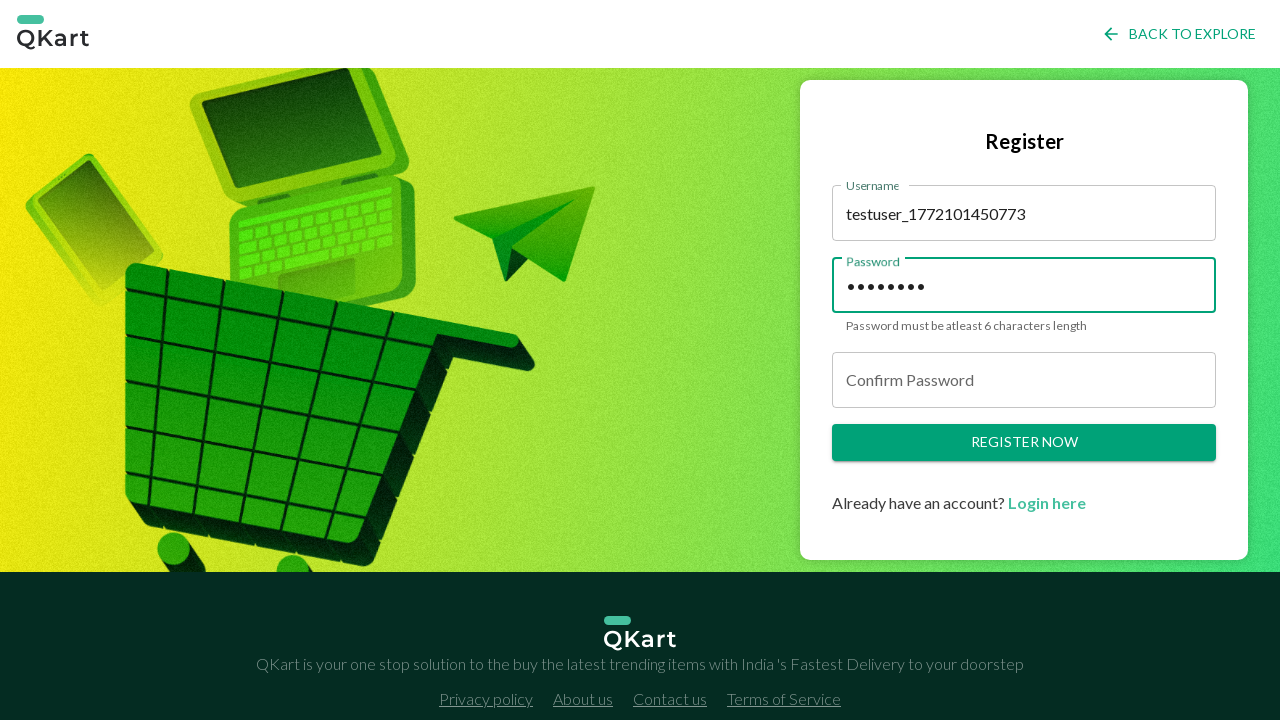

Filled confirm password field with matching password on #confirmPassword
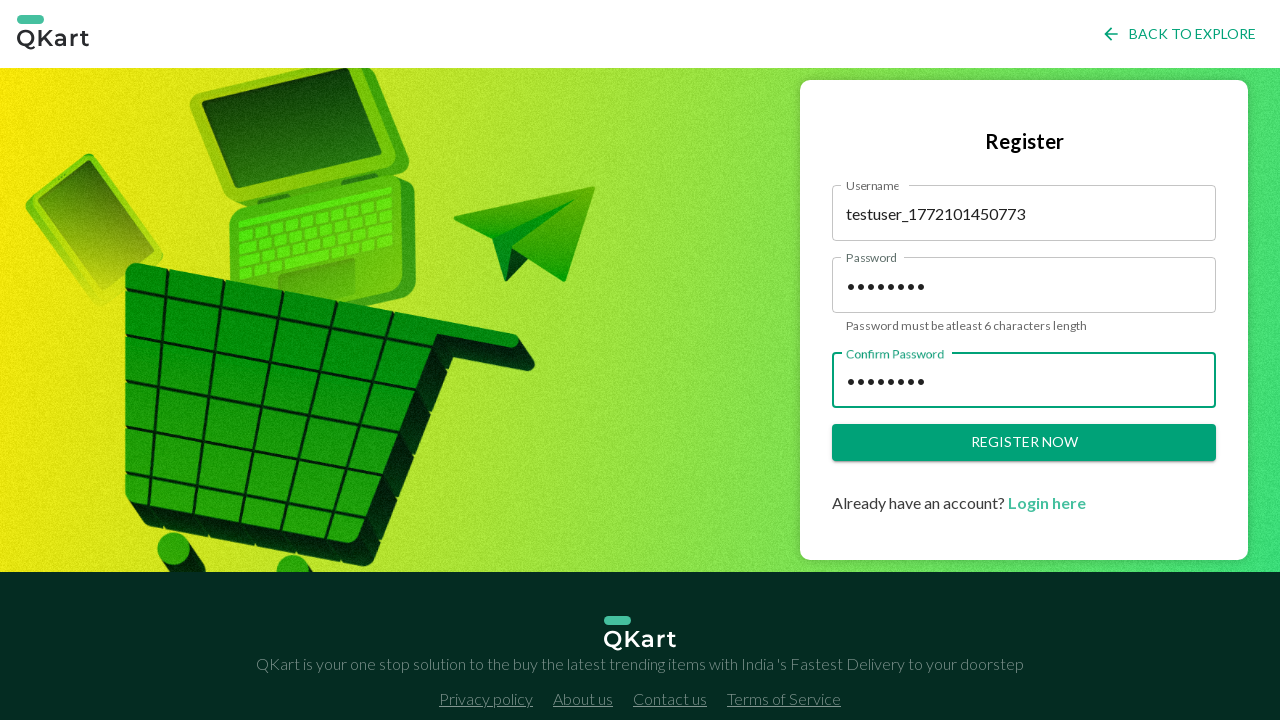

Clicked register button at (1024, 443) on .button
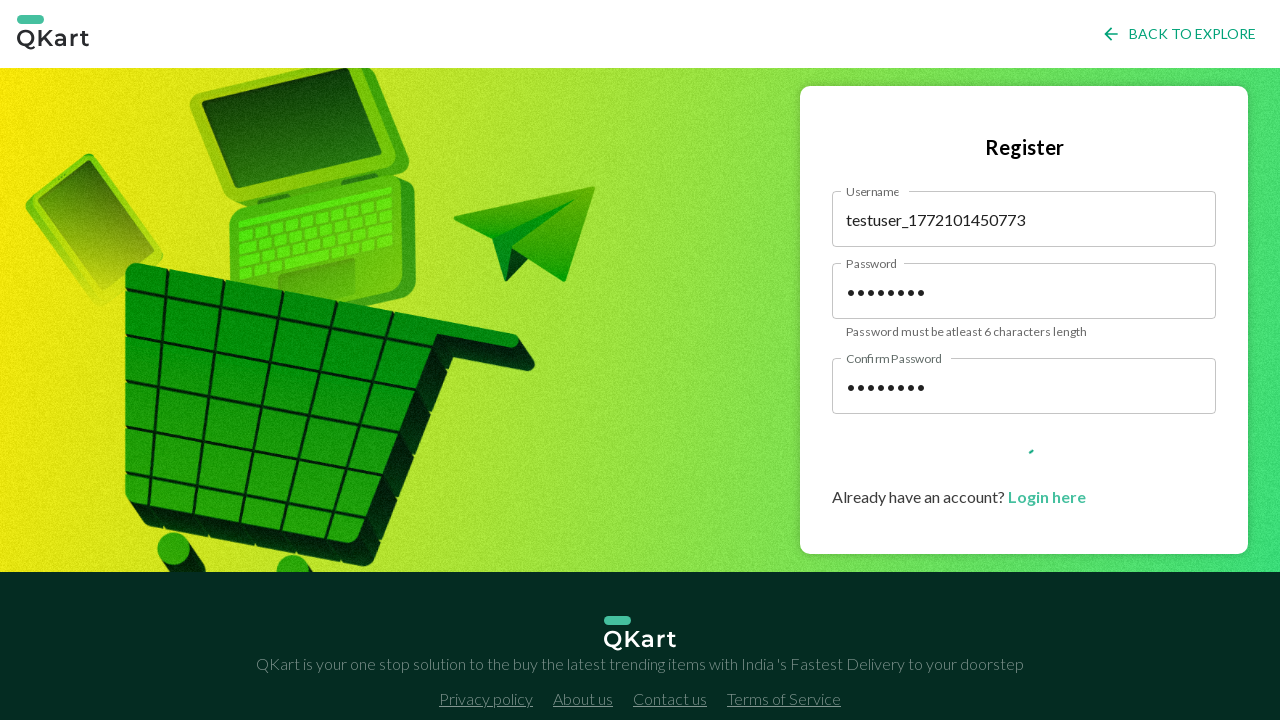

Waited 3 seconds for registration to complete
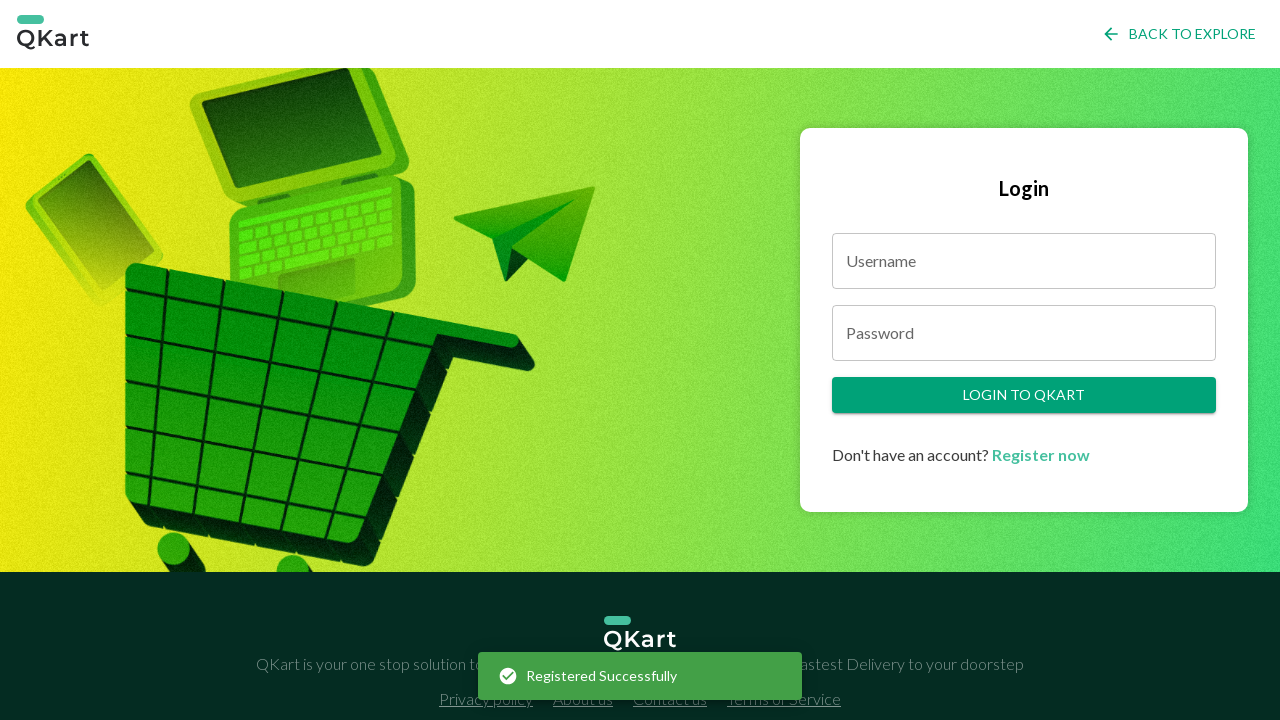

Verified successful redirect to login page
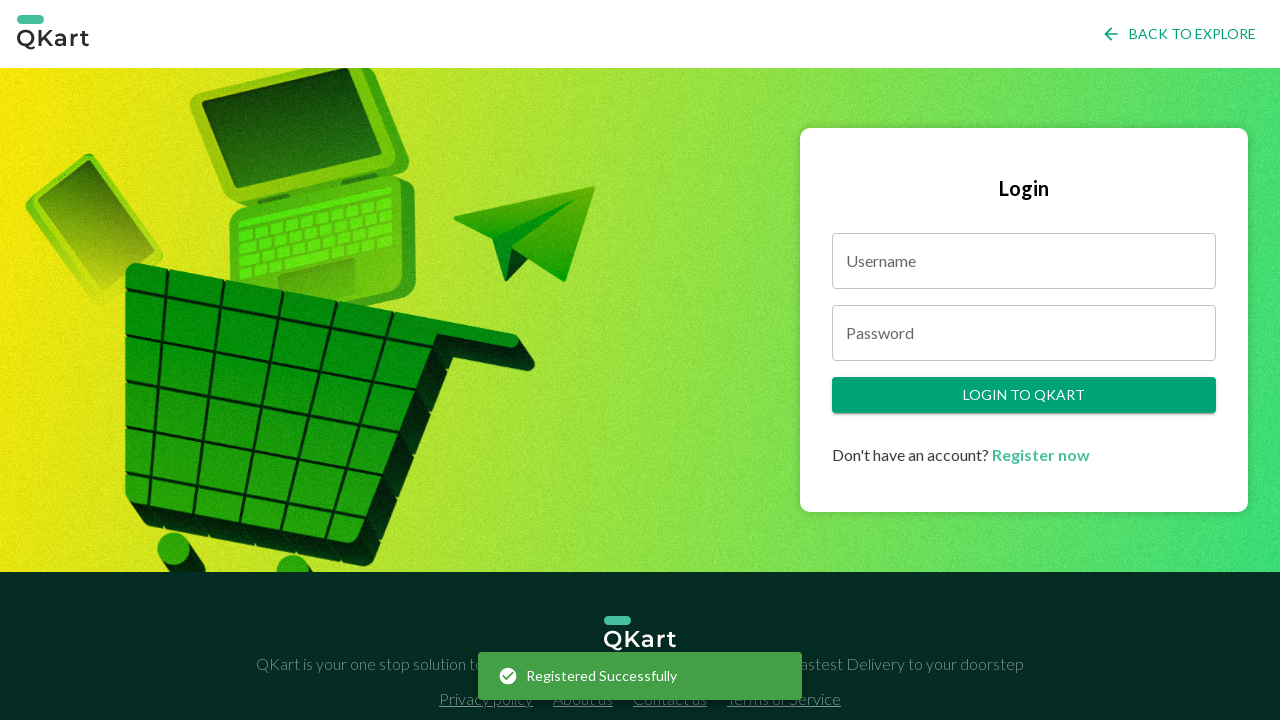

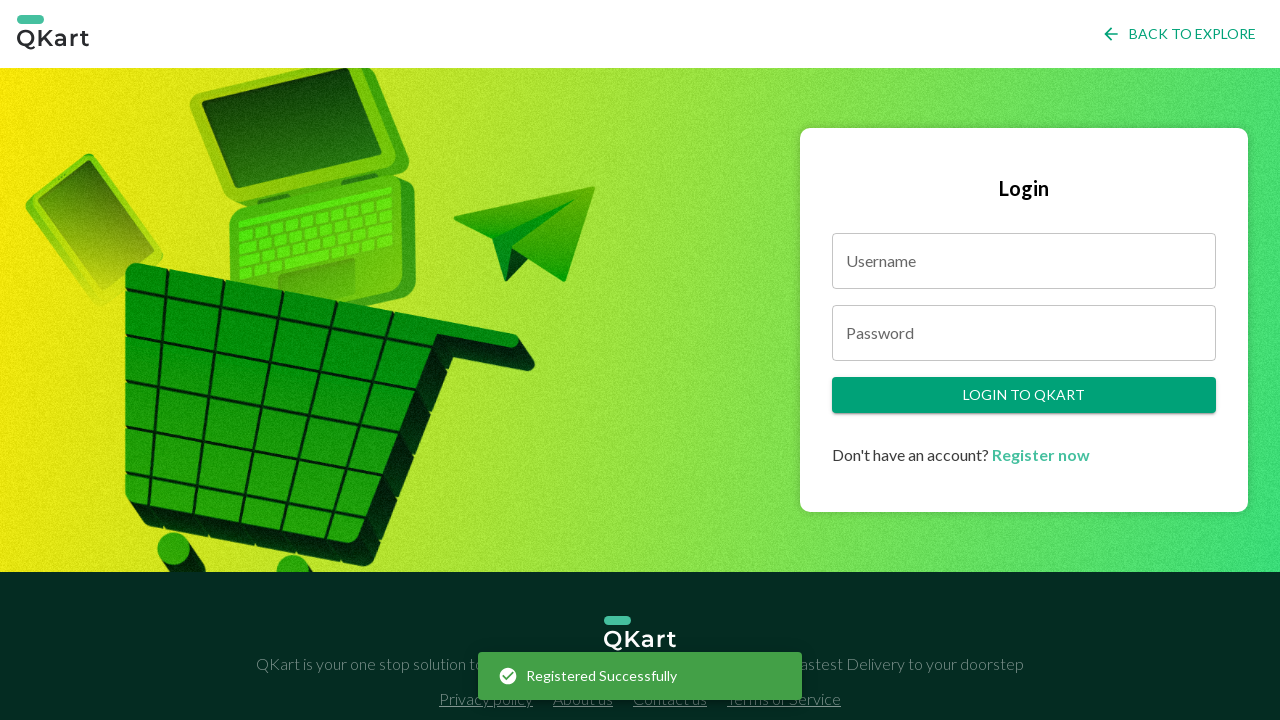